Tests MailChimp password validation by entering different password patterns and verifying the validation indicators update correctly

Starting URL: https://login.mailchimp.com/signup/

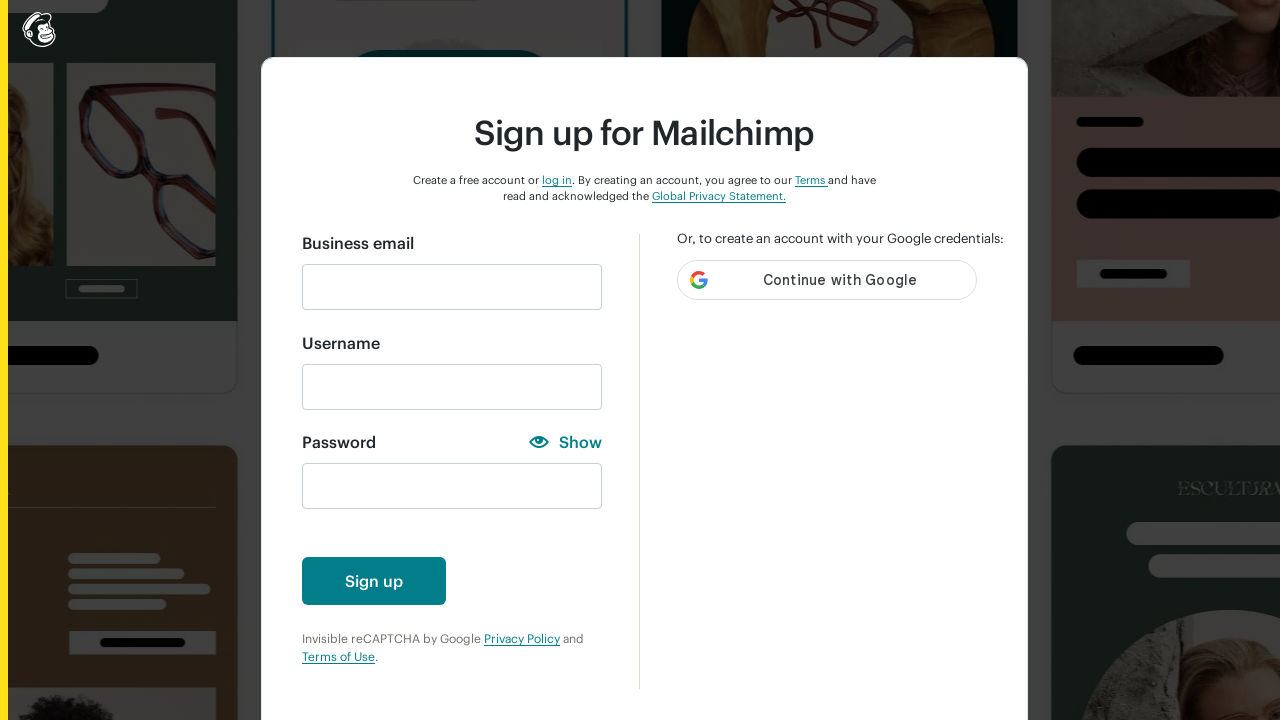

Filled email field with 'automationfc@gmail.com' on input#email
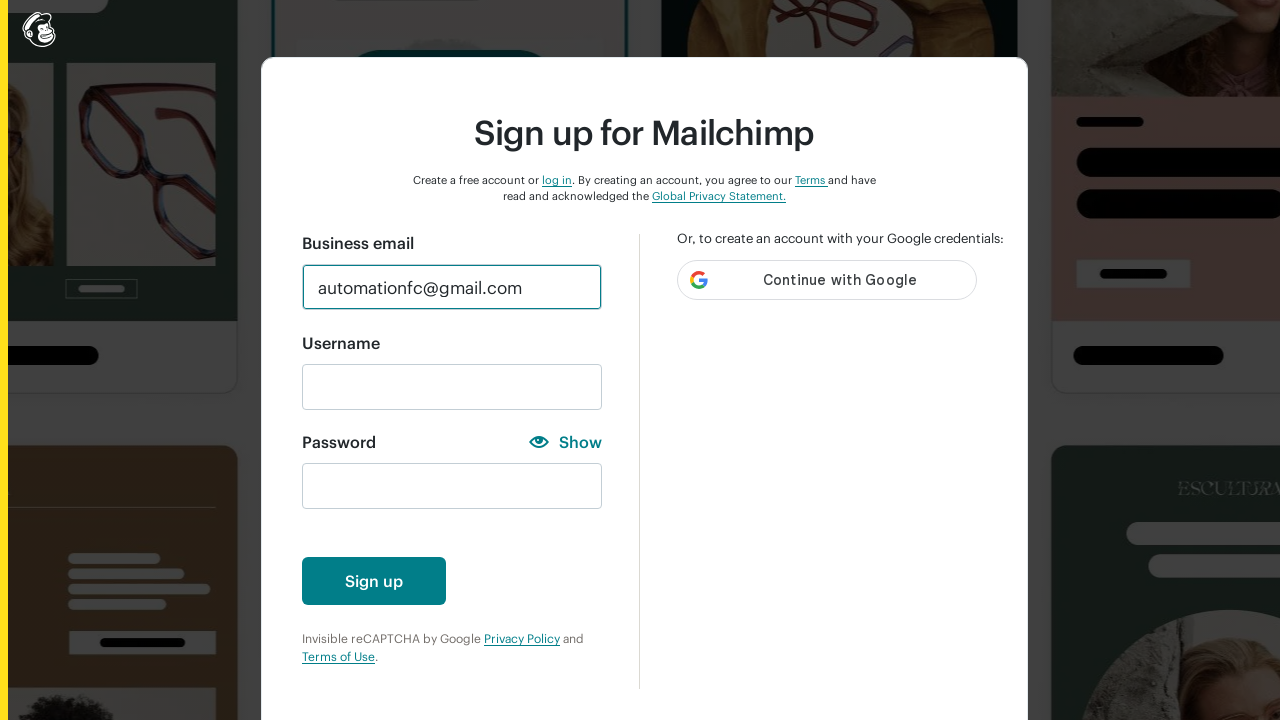

Located password field
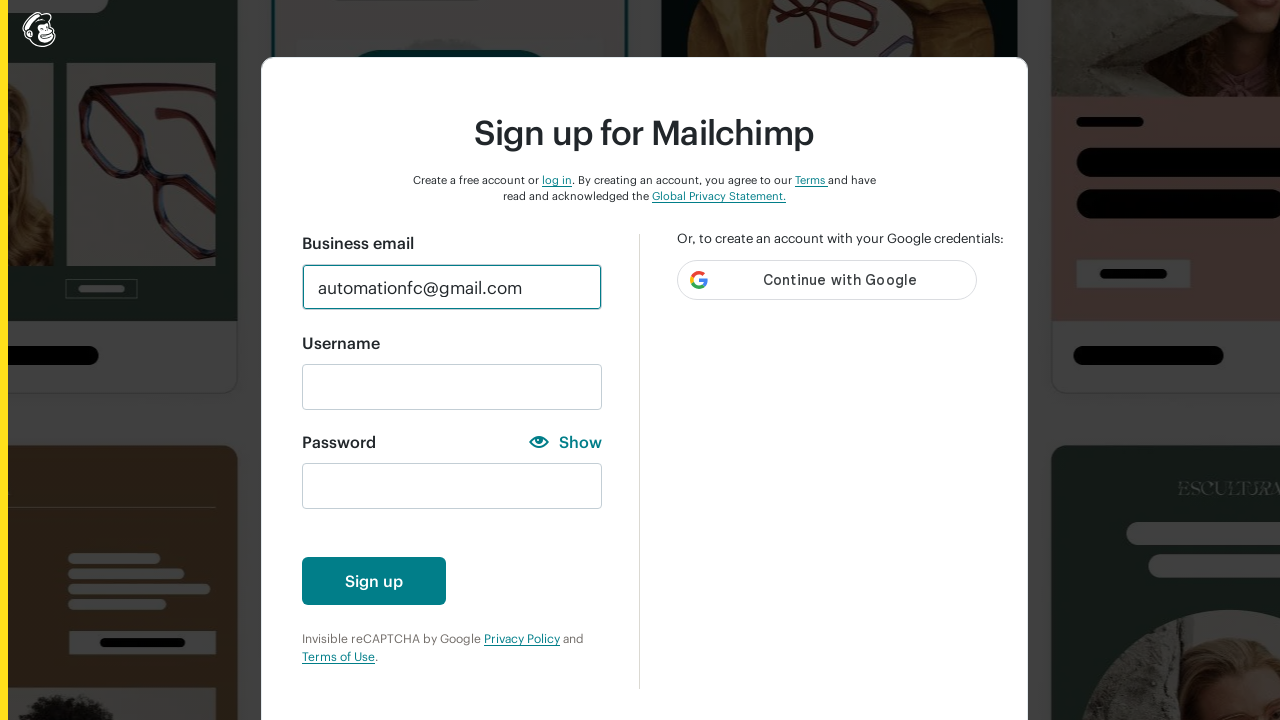

Filled password field with 'aa' to test lowercase validation on input#new_password
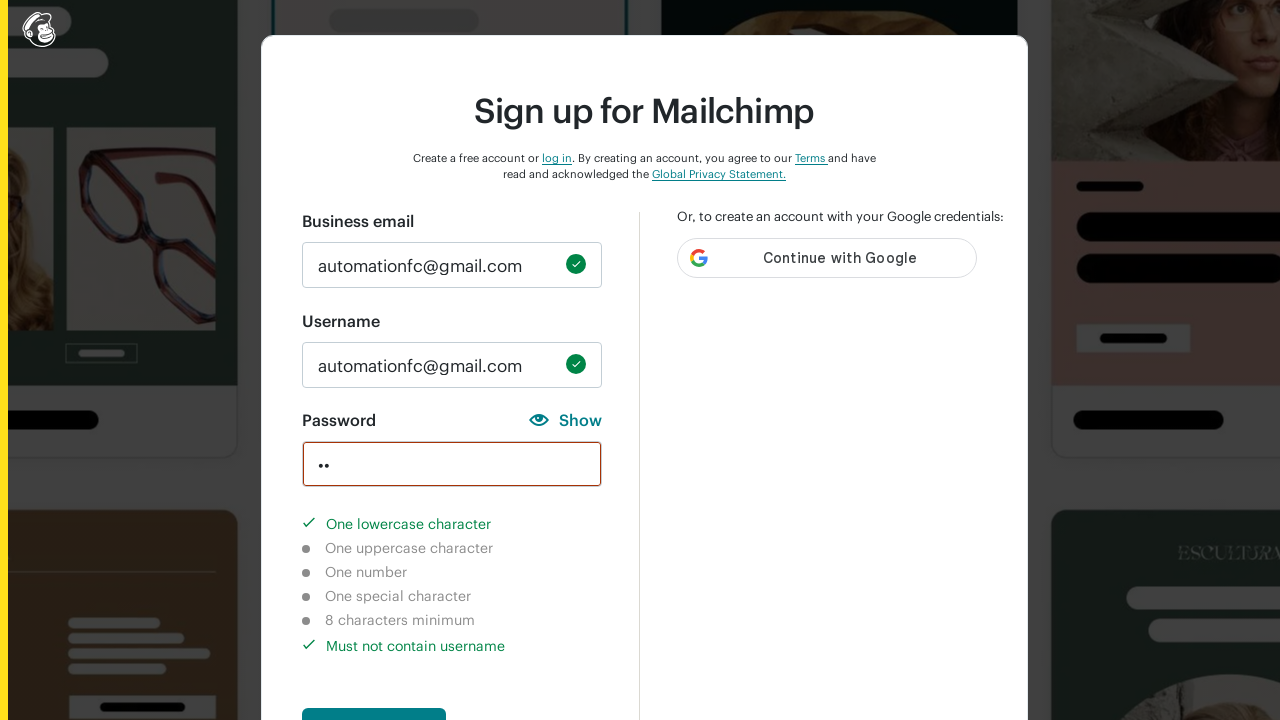

Waited 2 seconds for validation to process
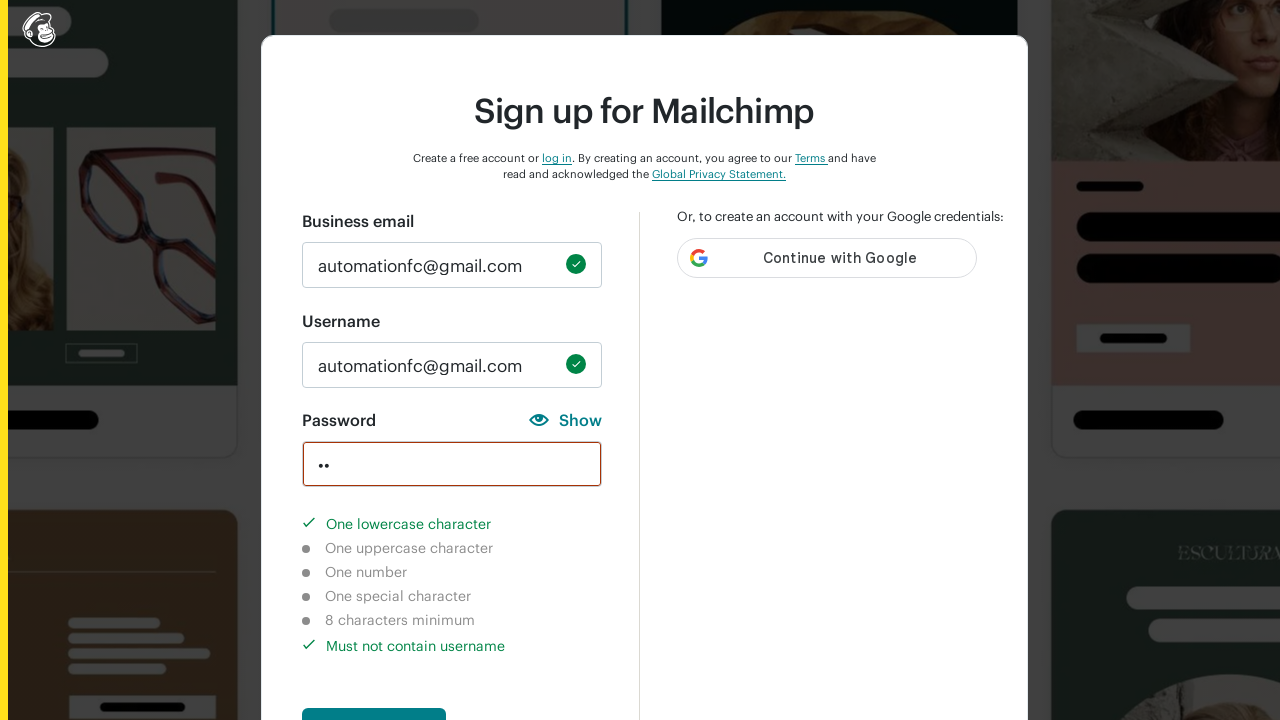

Lowercase character validation indicator appeared as completed
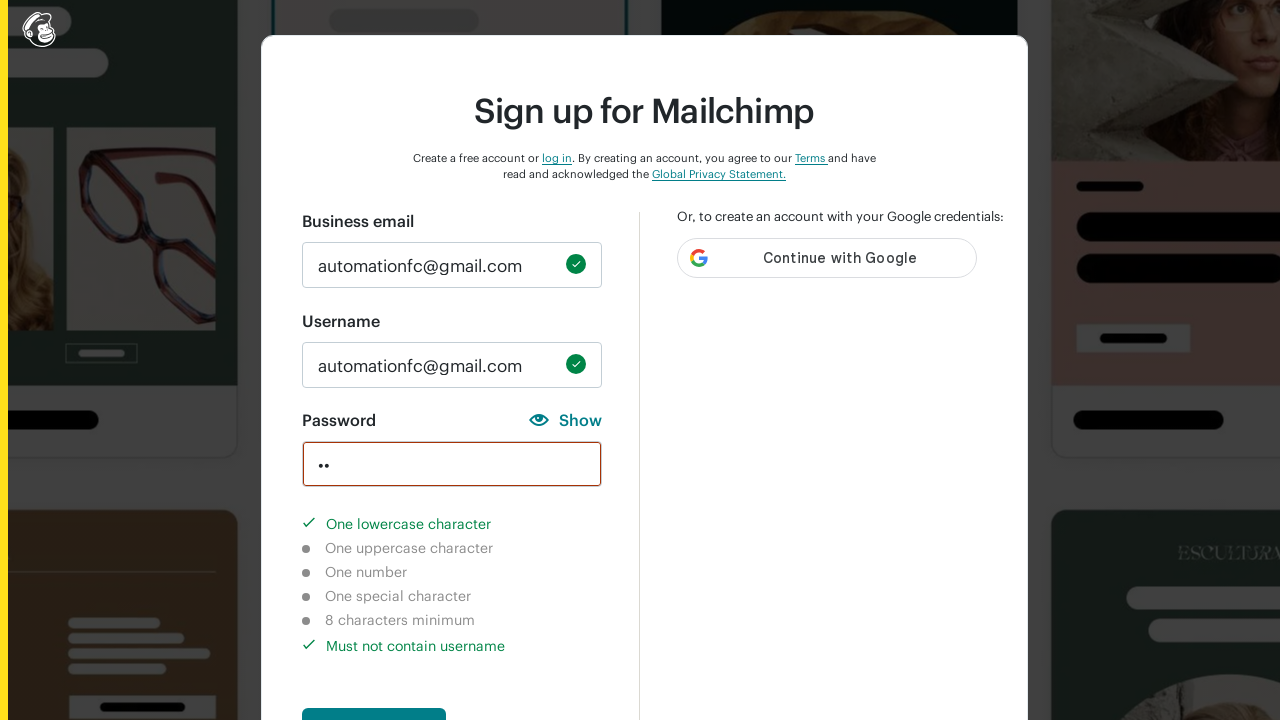

Cleared password field on input#new_password
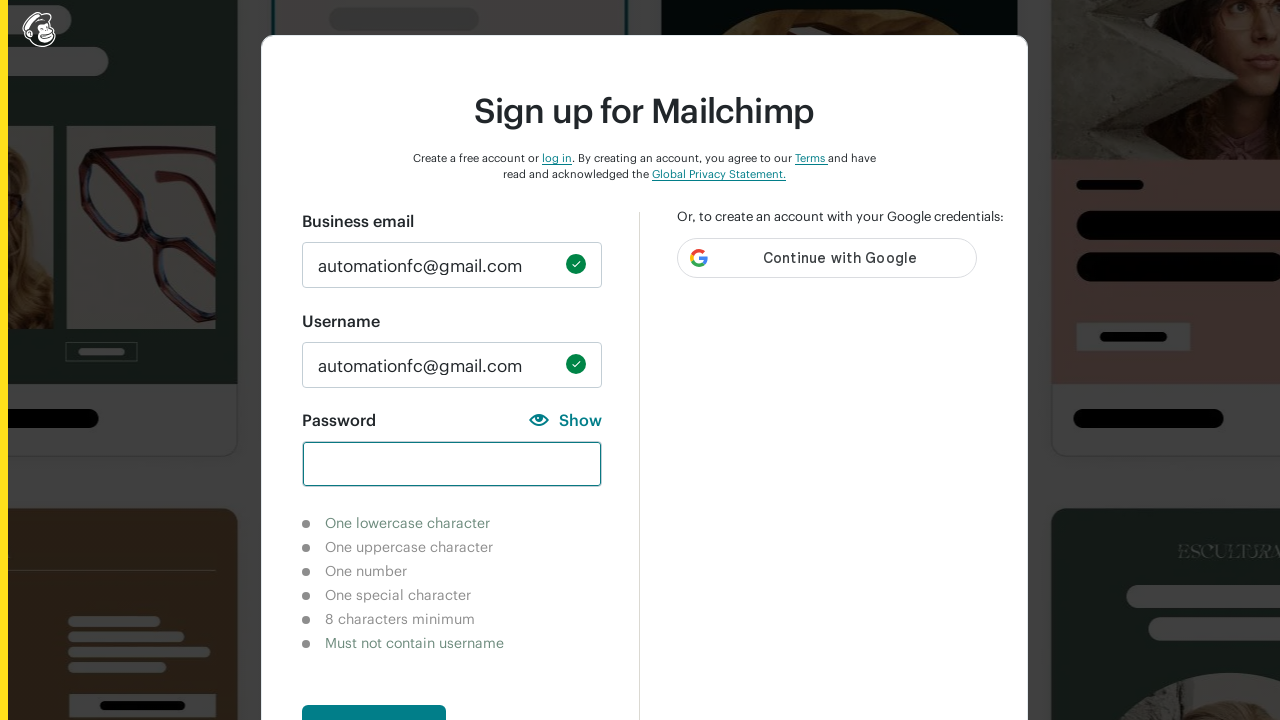

Filled password field with 'AA' to test uppercase validation on input#new_password
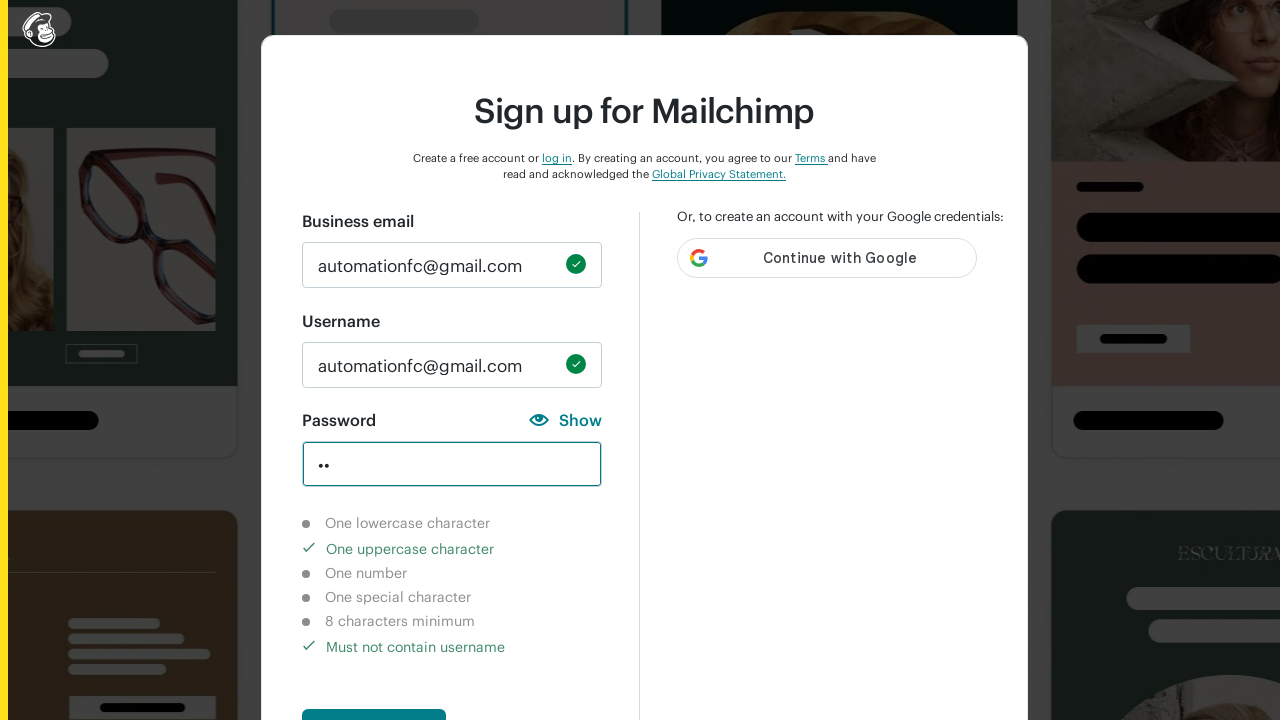

Waited 2 seconds for validation to process
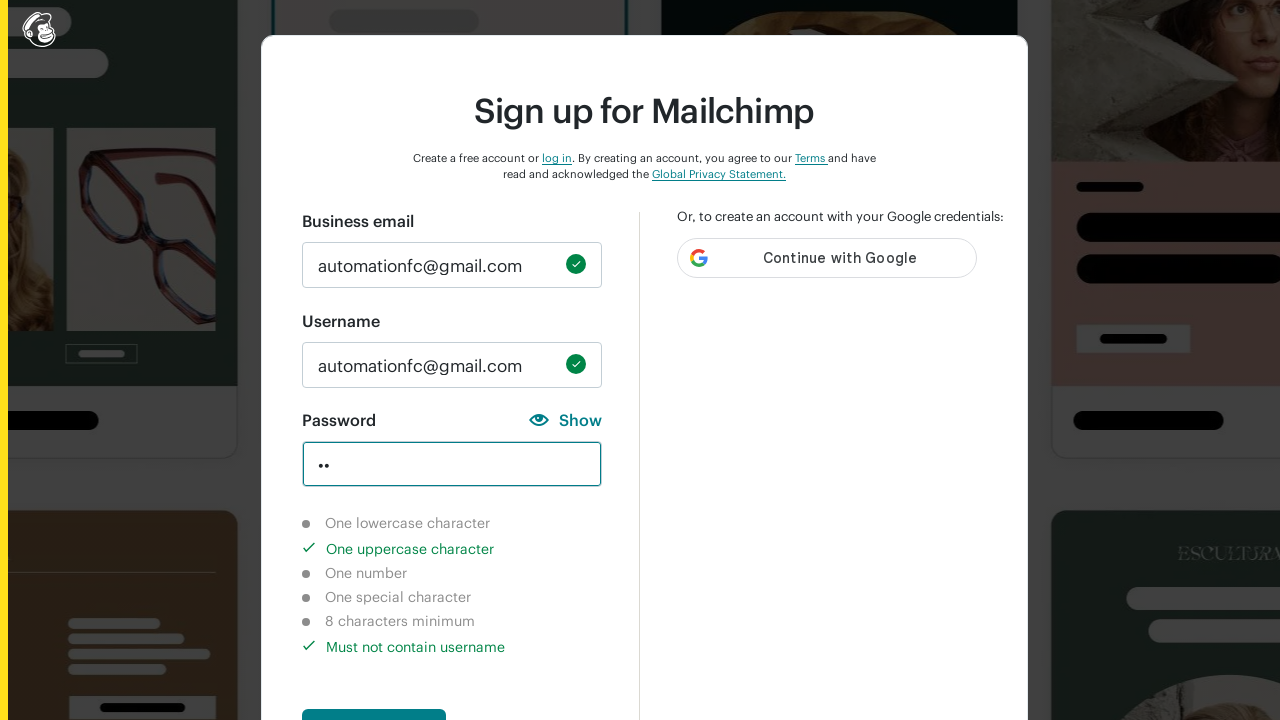

Uppercase character validation indicator appeared as completed
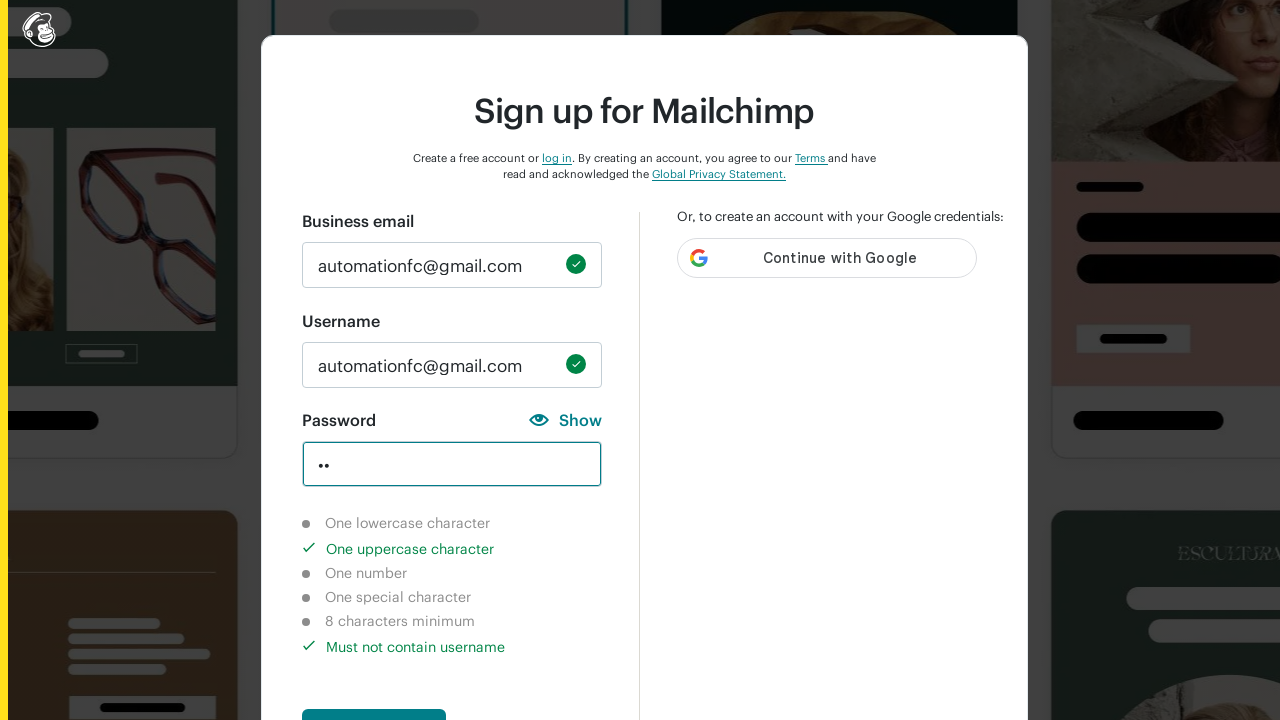

Cleared password field on input#new_password
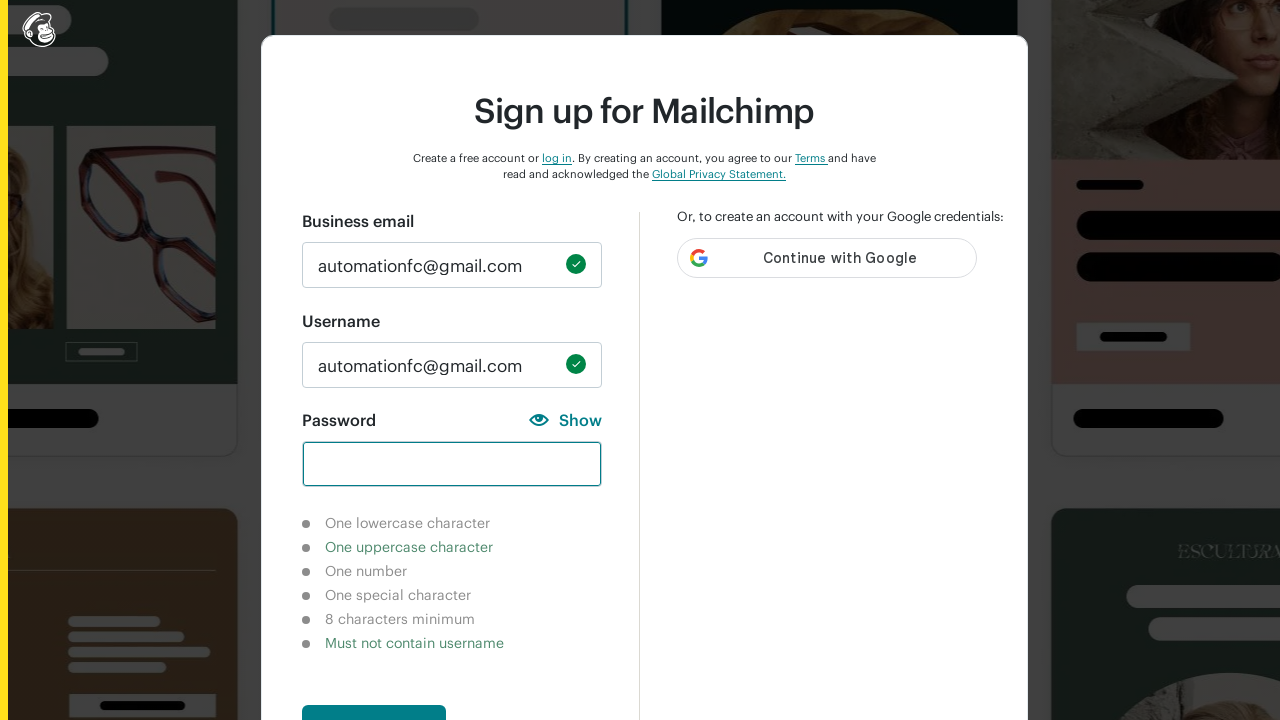

Filled password field with '88' to test number validation on input#new_password
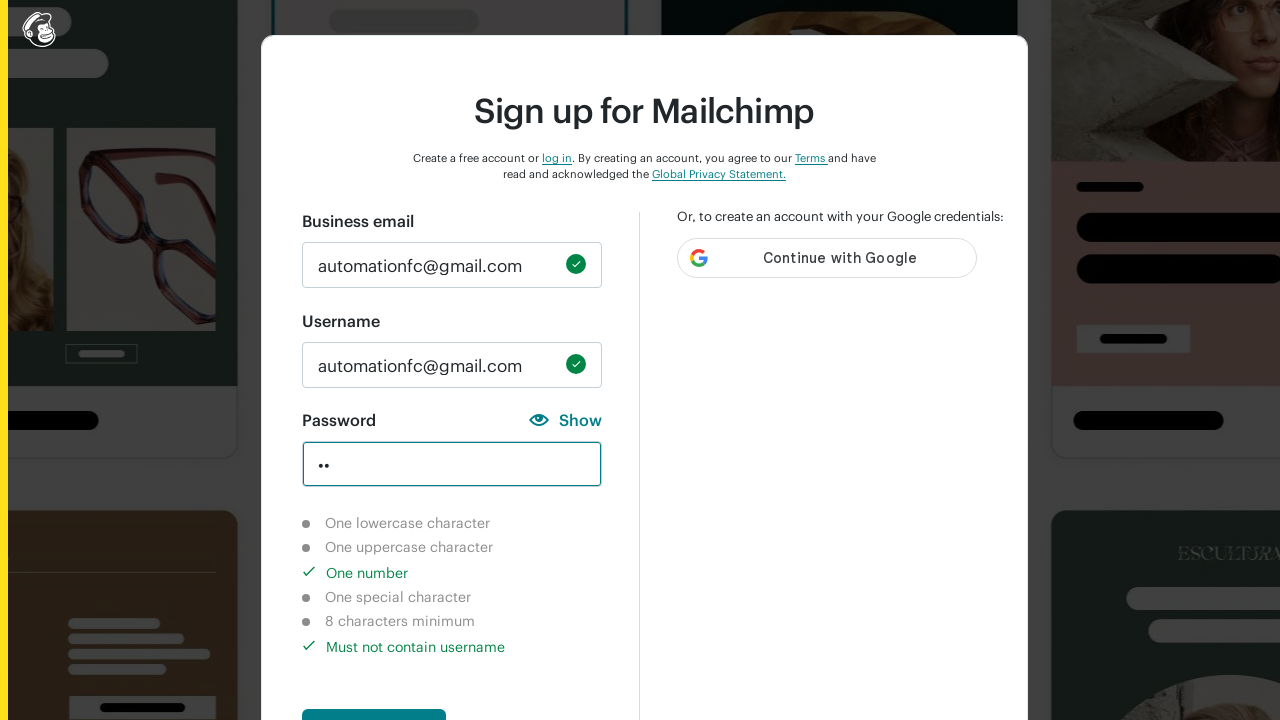

Waited 2 seconds for validation to process
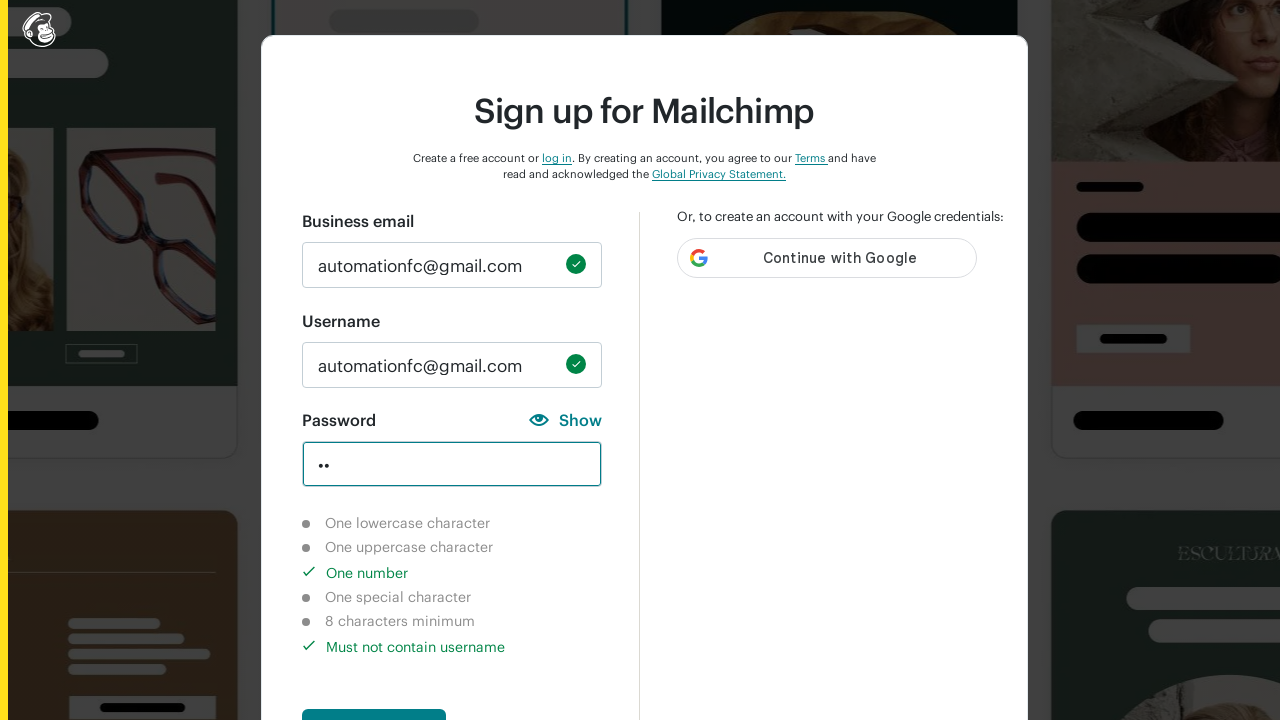

Number character validation indicator appeared as completed
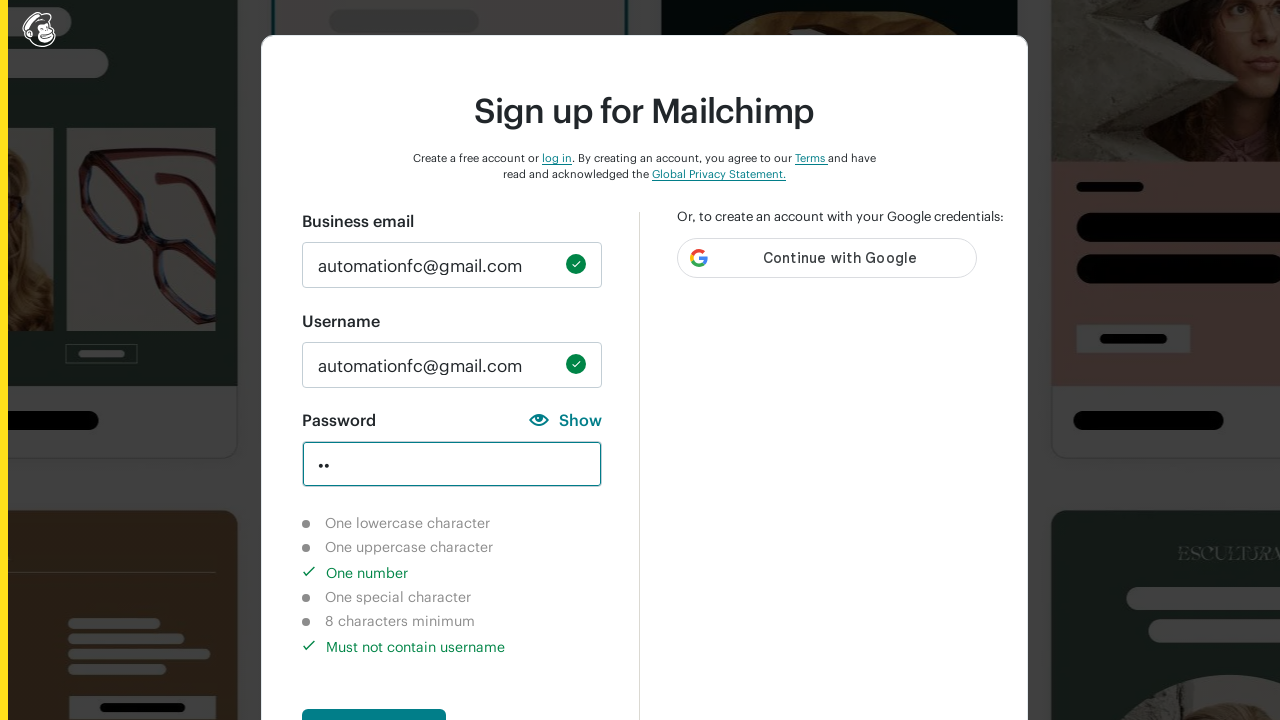

Cleared password field on input#new_password
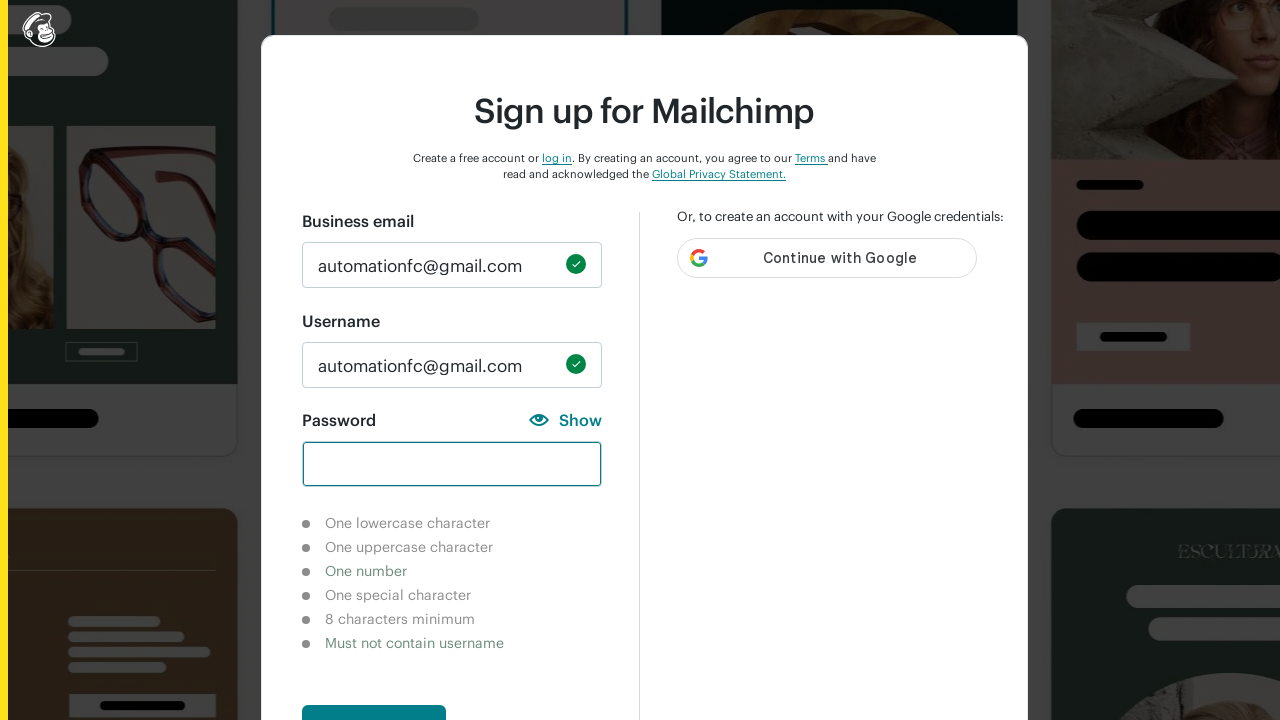

Filled password field with '@@' to test special character validation on input#new_password
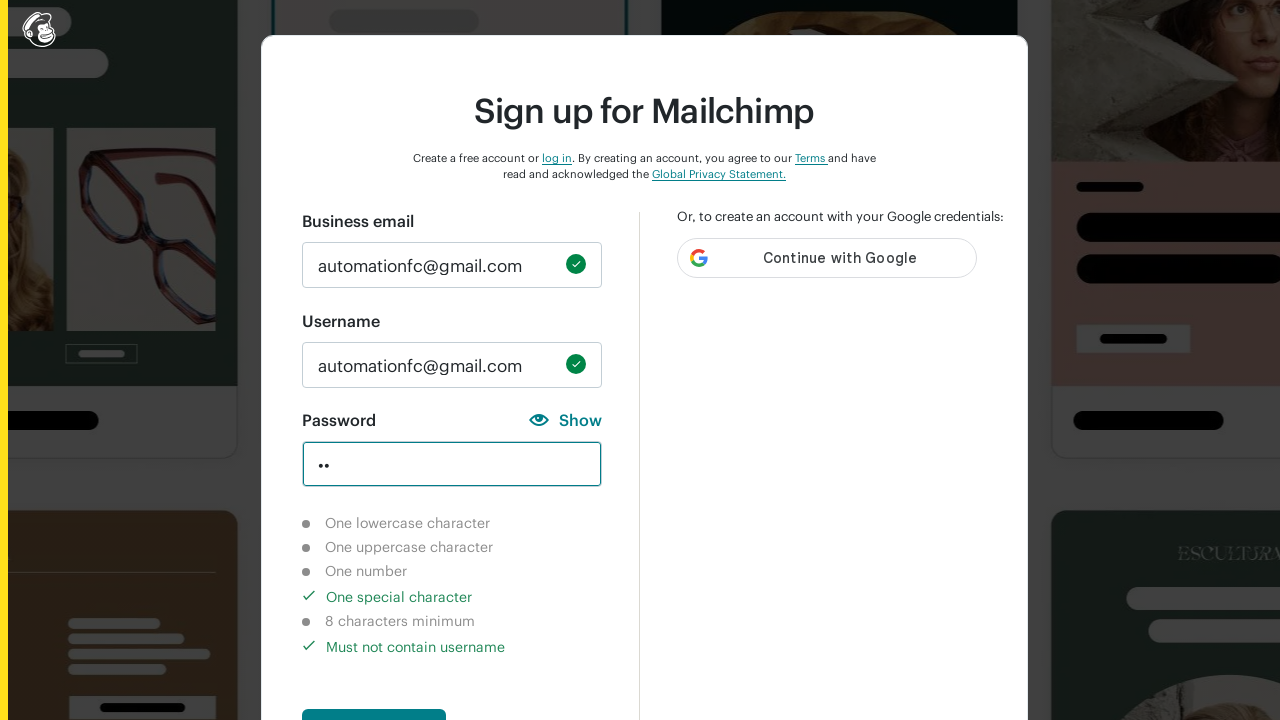

Waited 2 seconds for validation to process
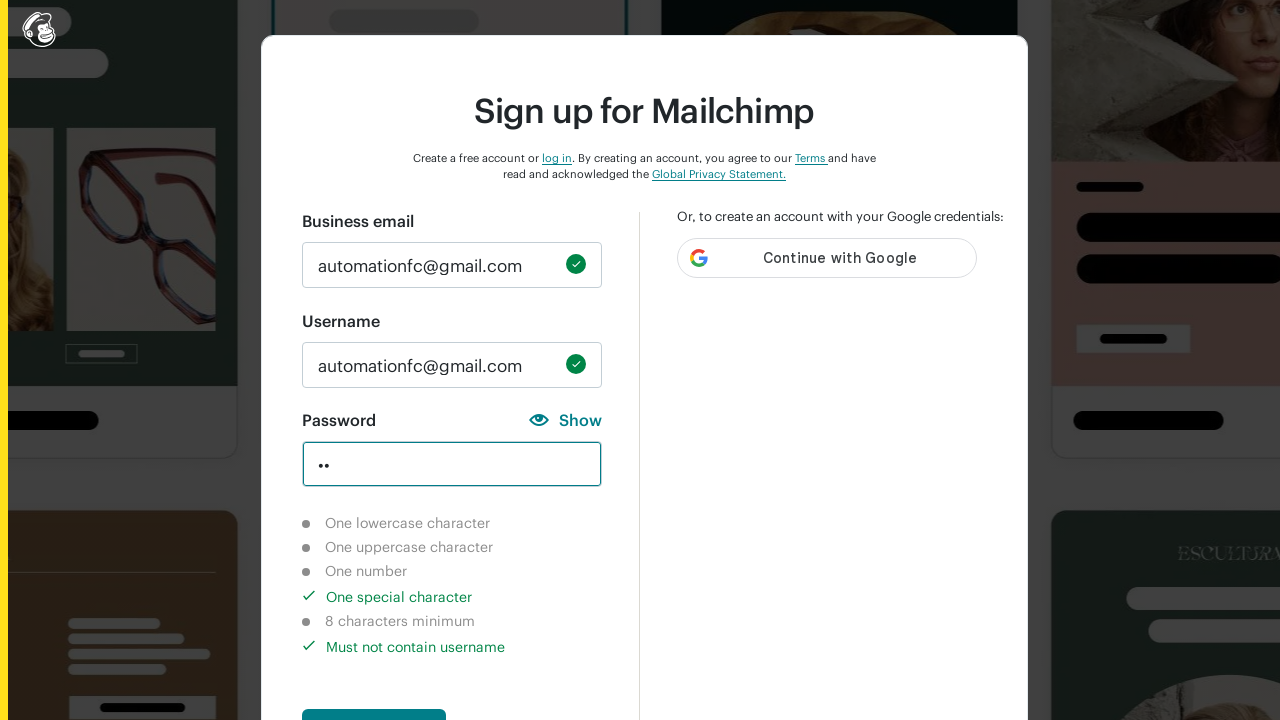

Special character validation indicator appeared as completed
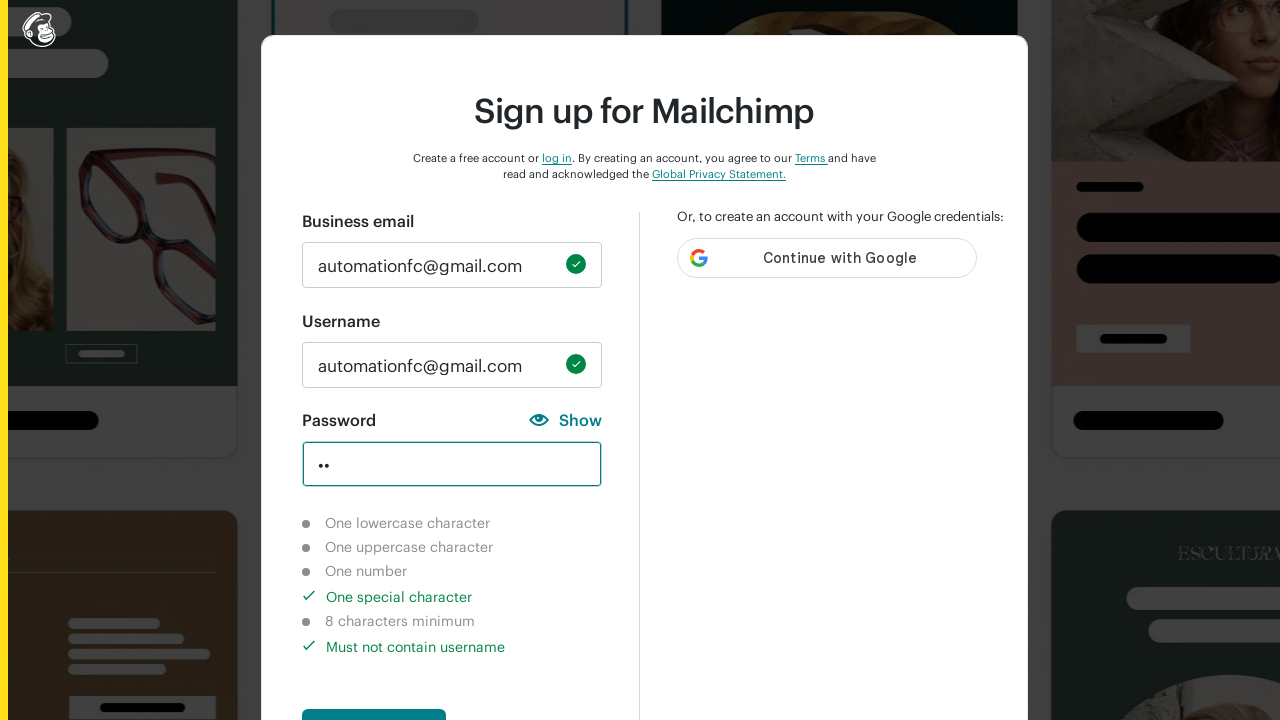

Cleared password field on input#new_password
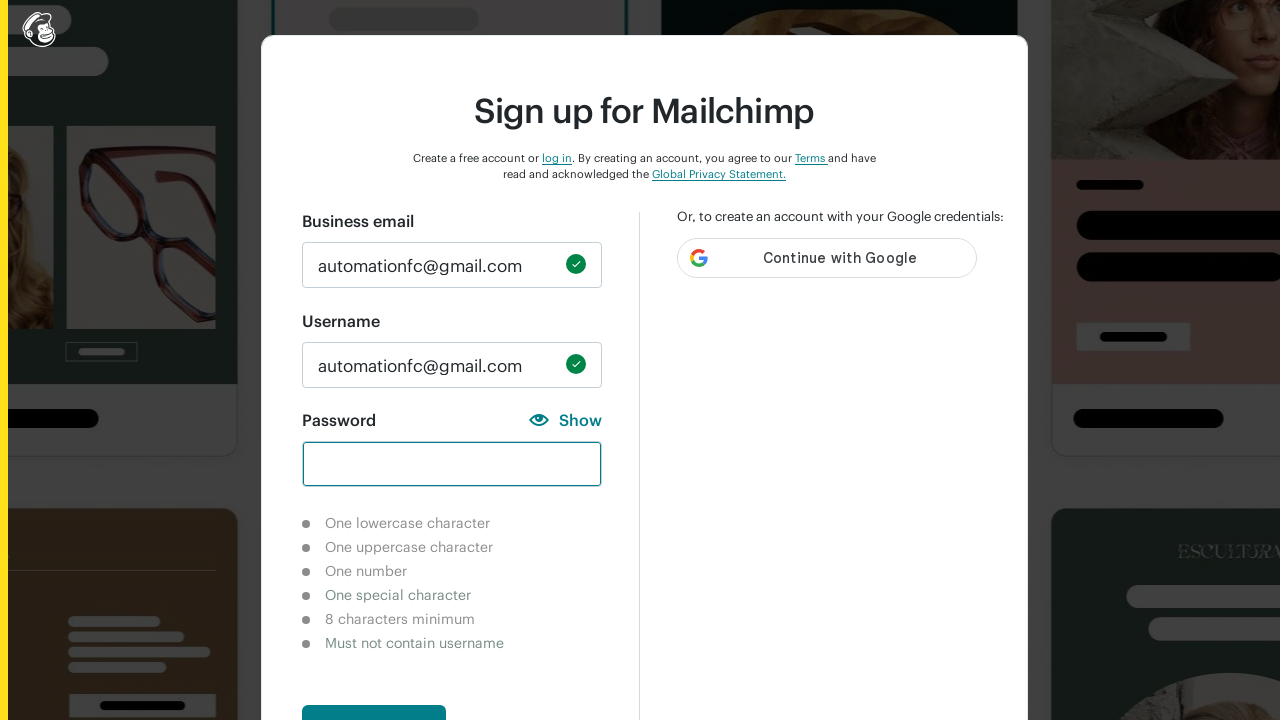

Filled password field with 'ABCc@12' (7 characters) to test 8-character requirement on input#new_password
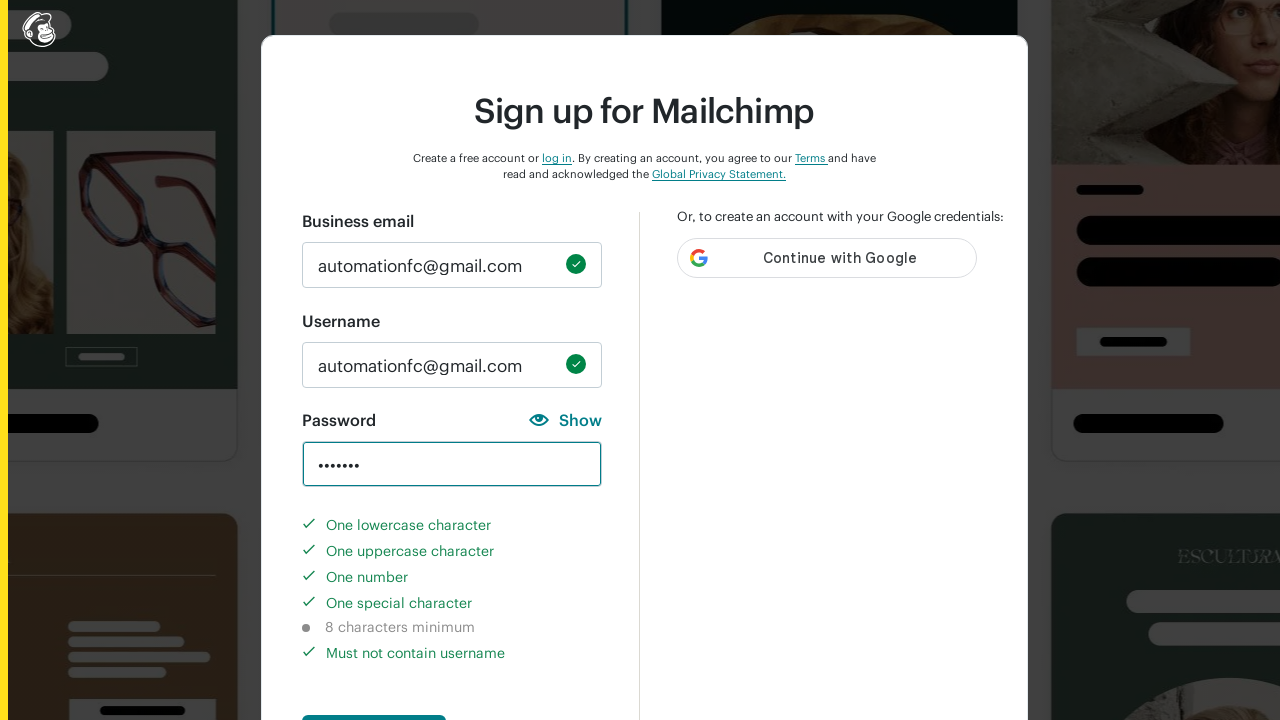

Waited 2 seconds for validation to process
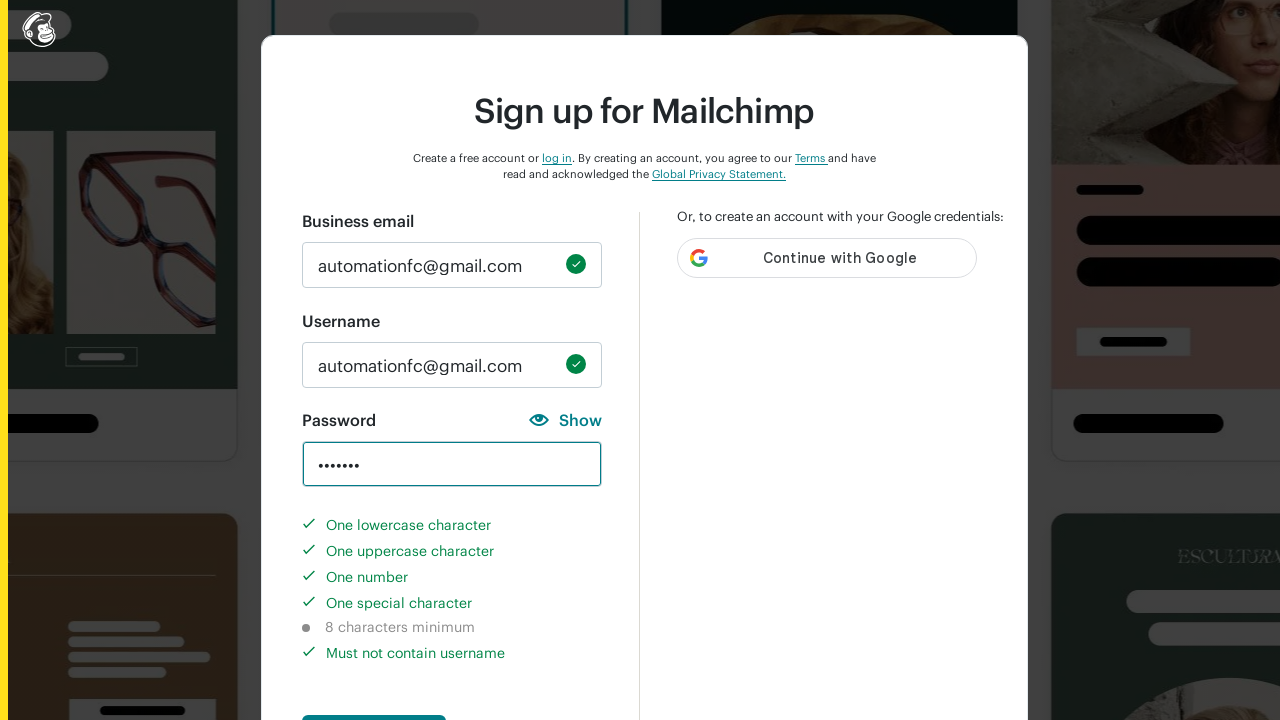

8-character requirement indicator appeared as not completed
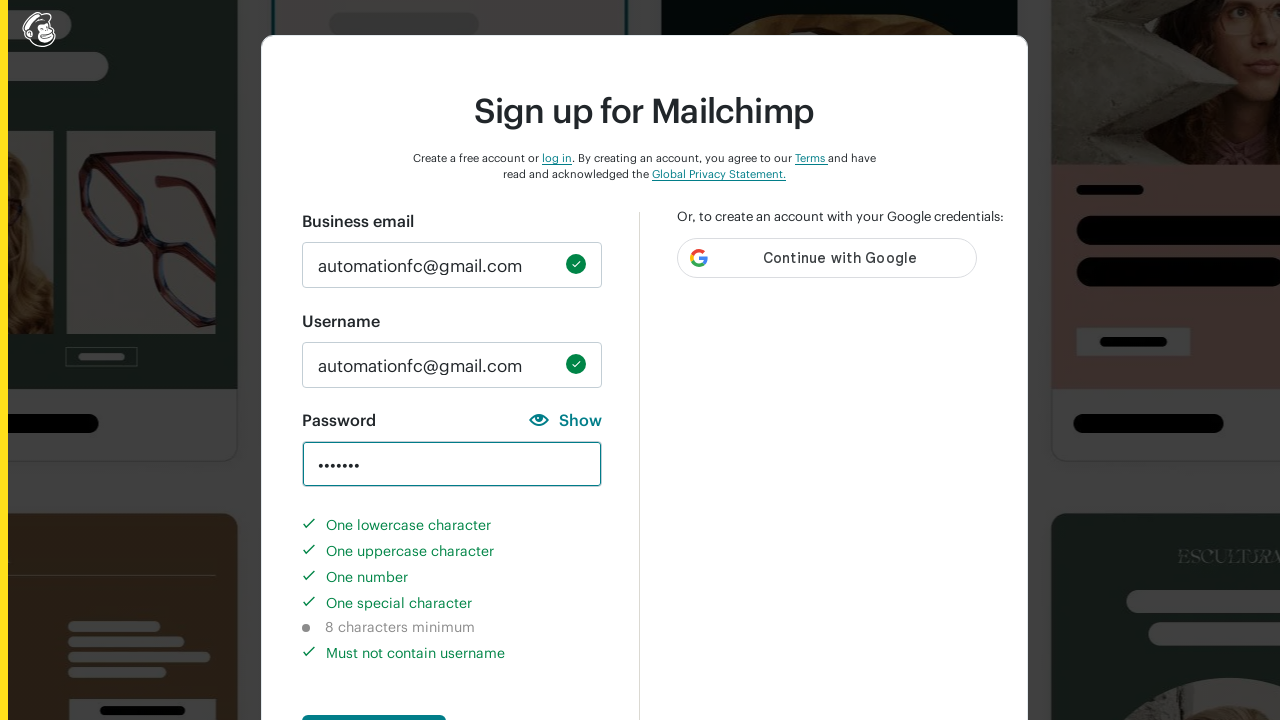

Cleared password field on input#new_password
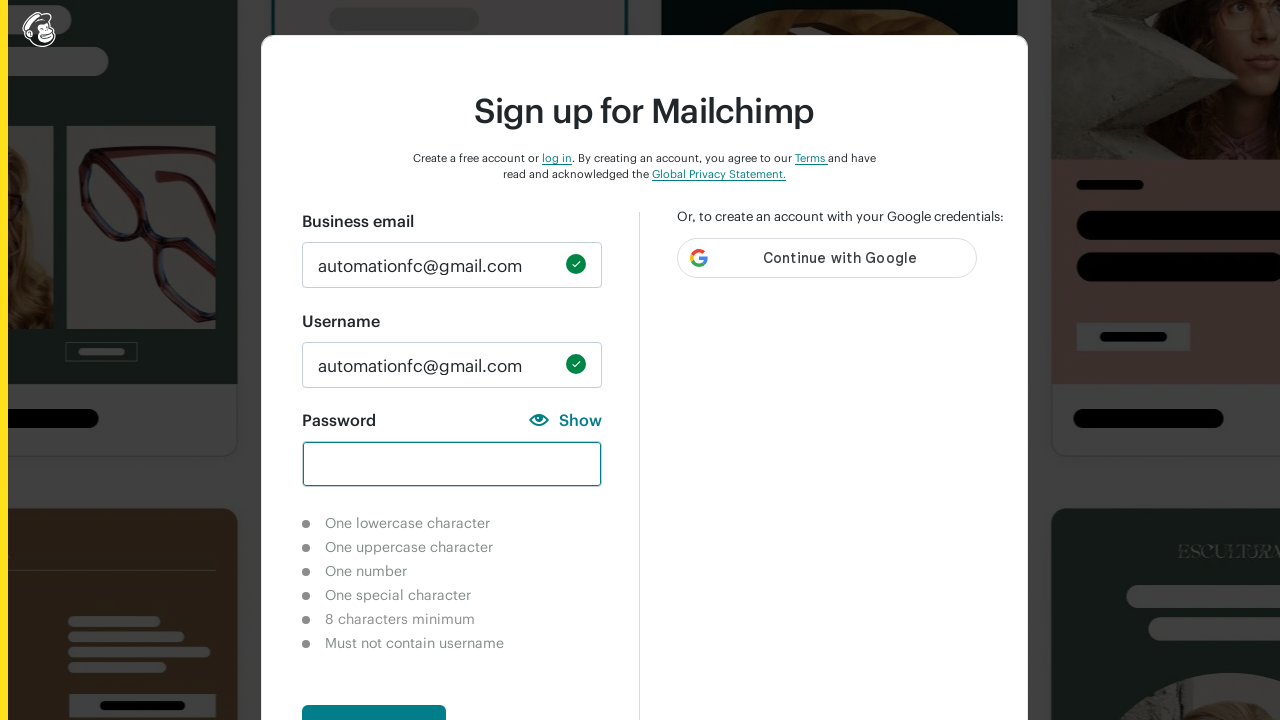

Filled password field with 'ABCc@123' (8 characters) meeting all requirements on input#new_password
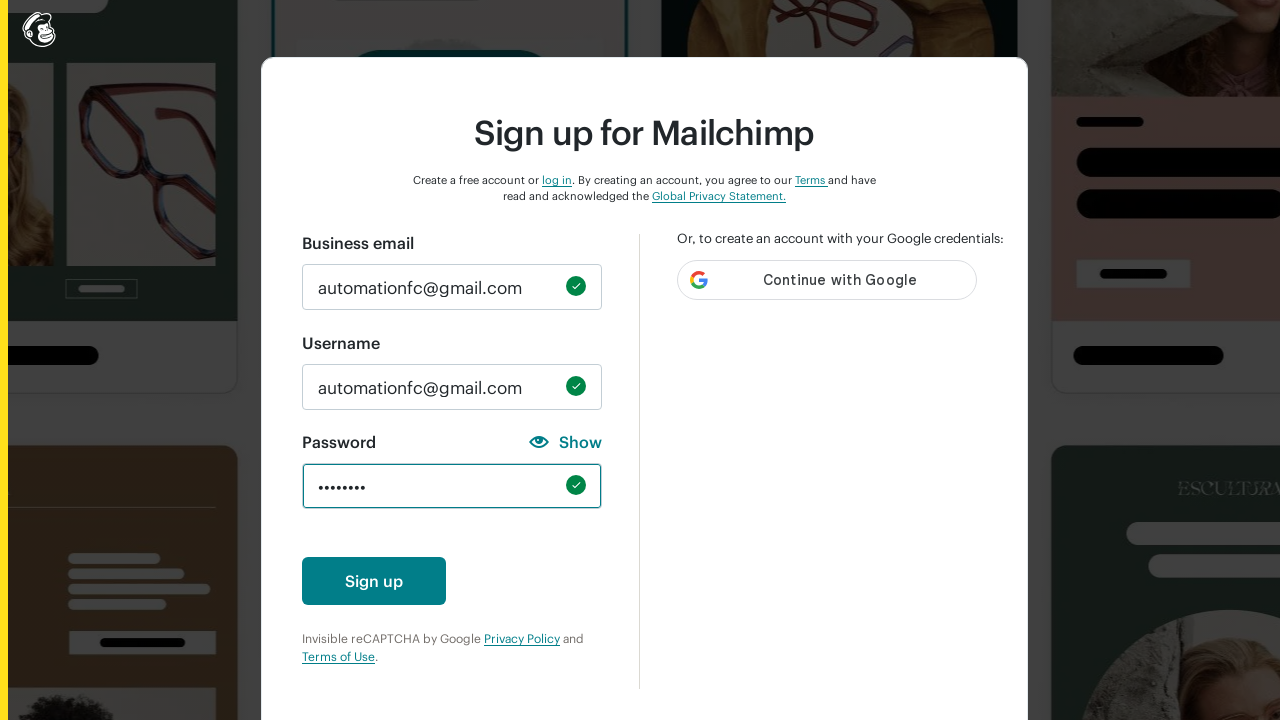

Waited 2 seconds for validation to process
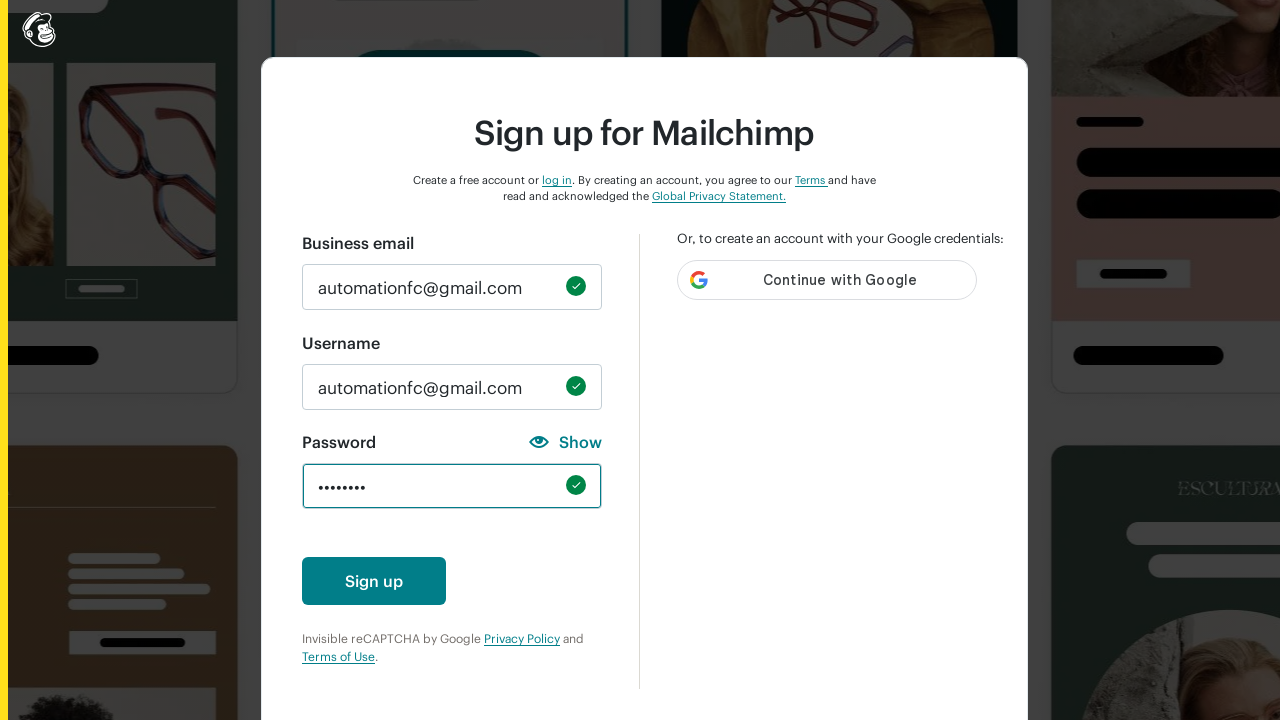

Verified password field has success-check class: True
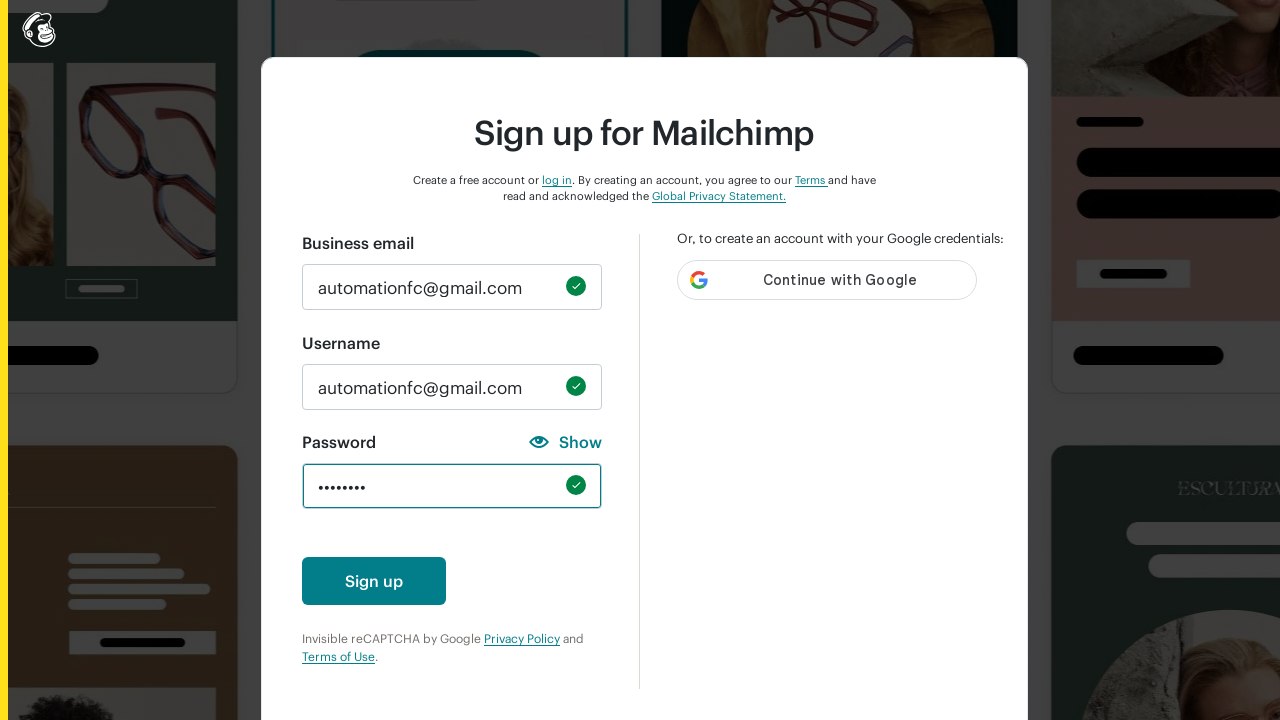

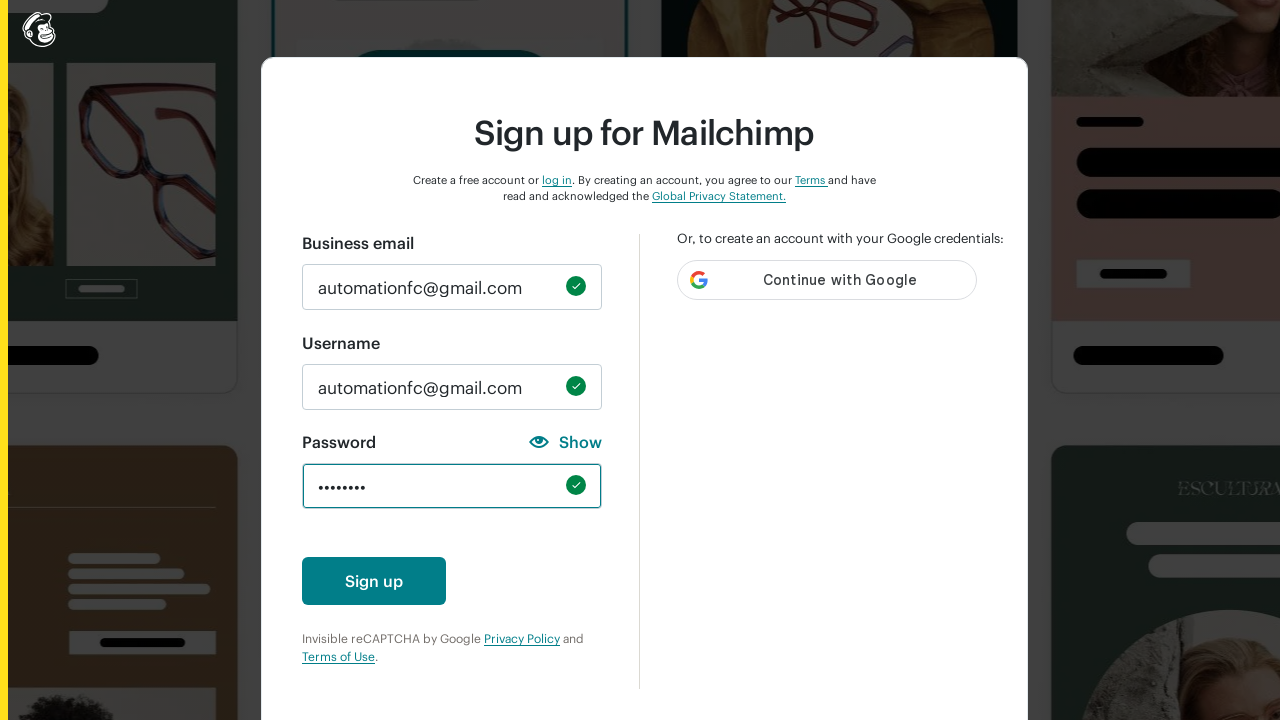